Tests hover functionality by hovering over an avatar image and verifying that the additional user information caption becomes visible

Starting URL: http://the-internet.herokuapp.com/hovers

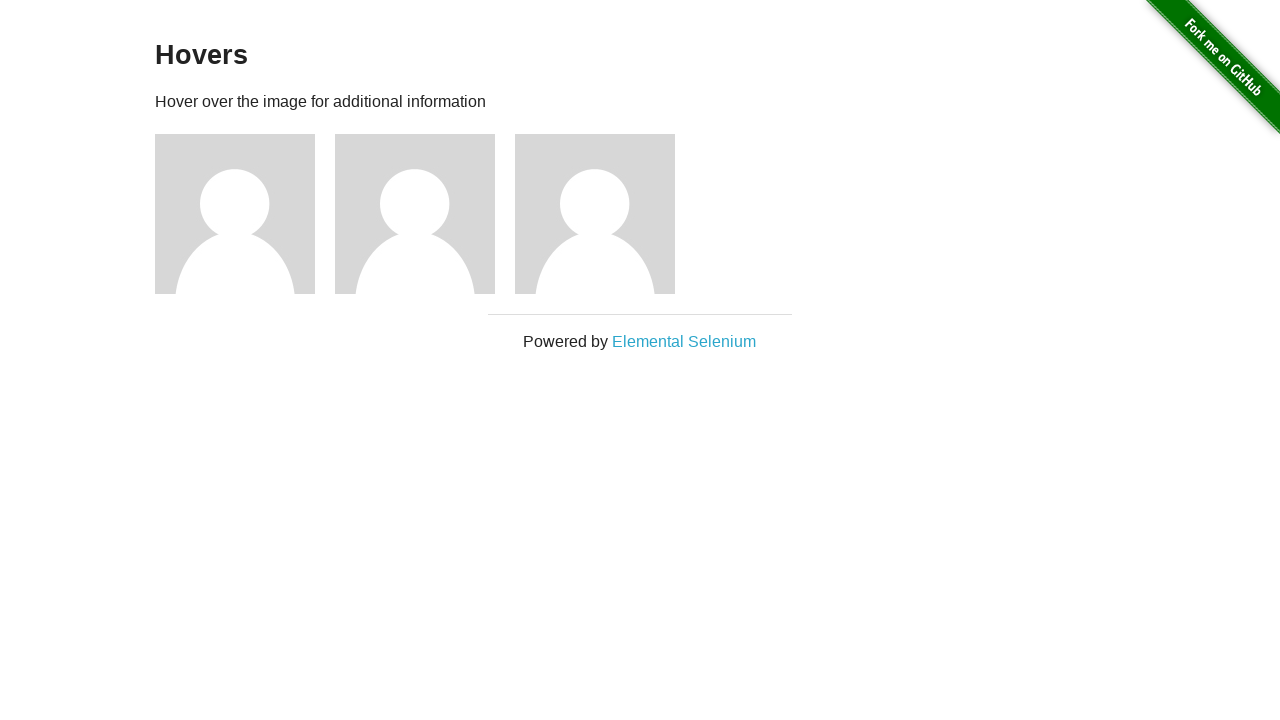

Navigated to hovers page
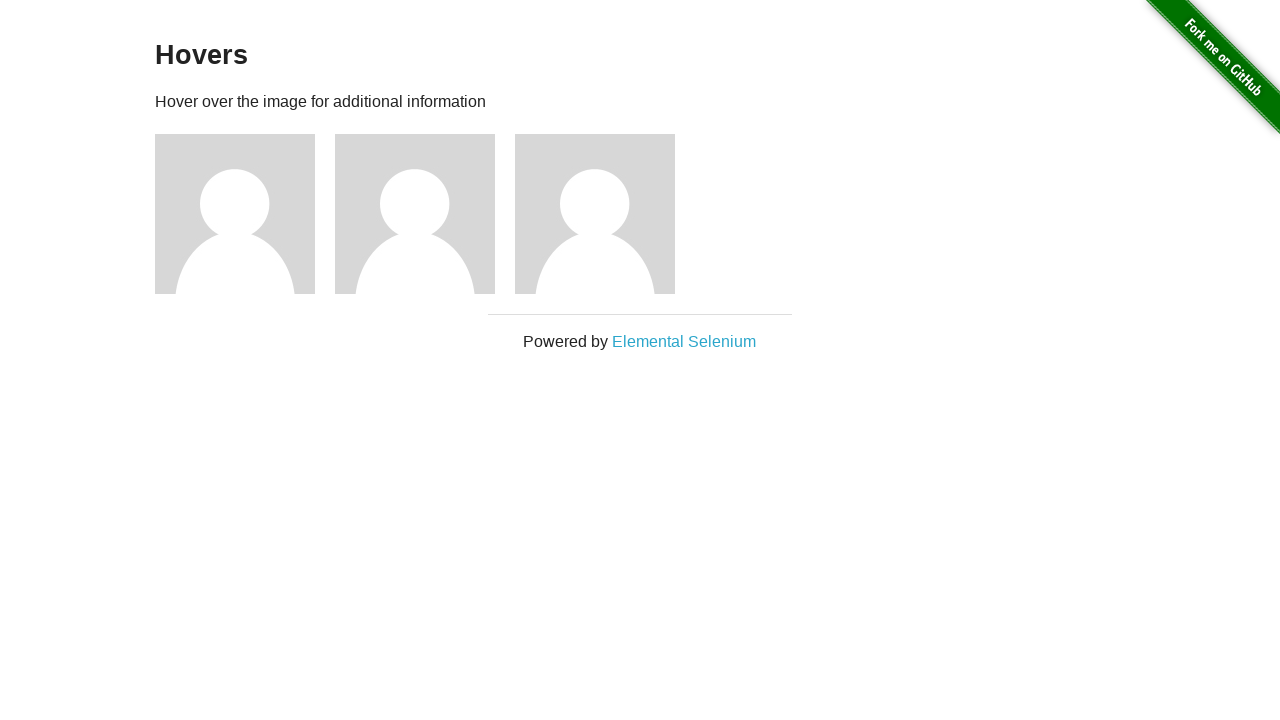

Located first avatar figure element
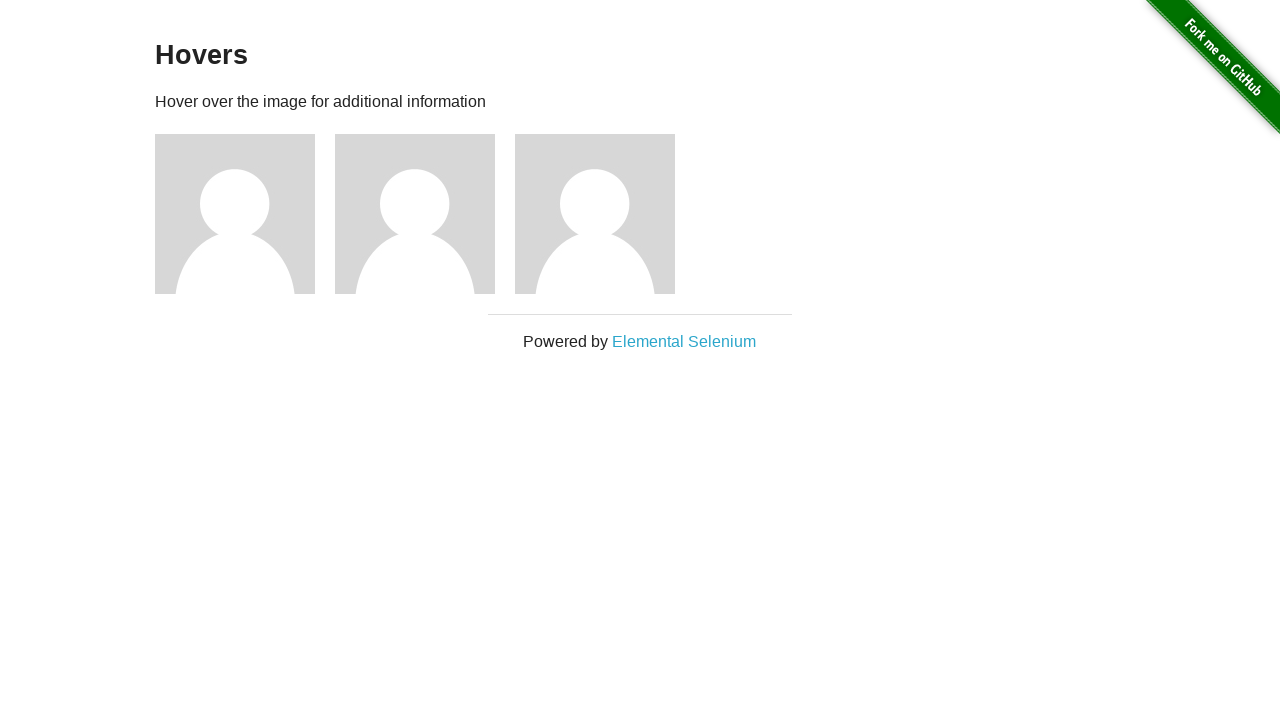

Hovered over avatar image at (245, 214) on .figure >> nth=0
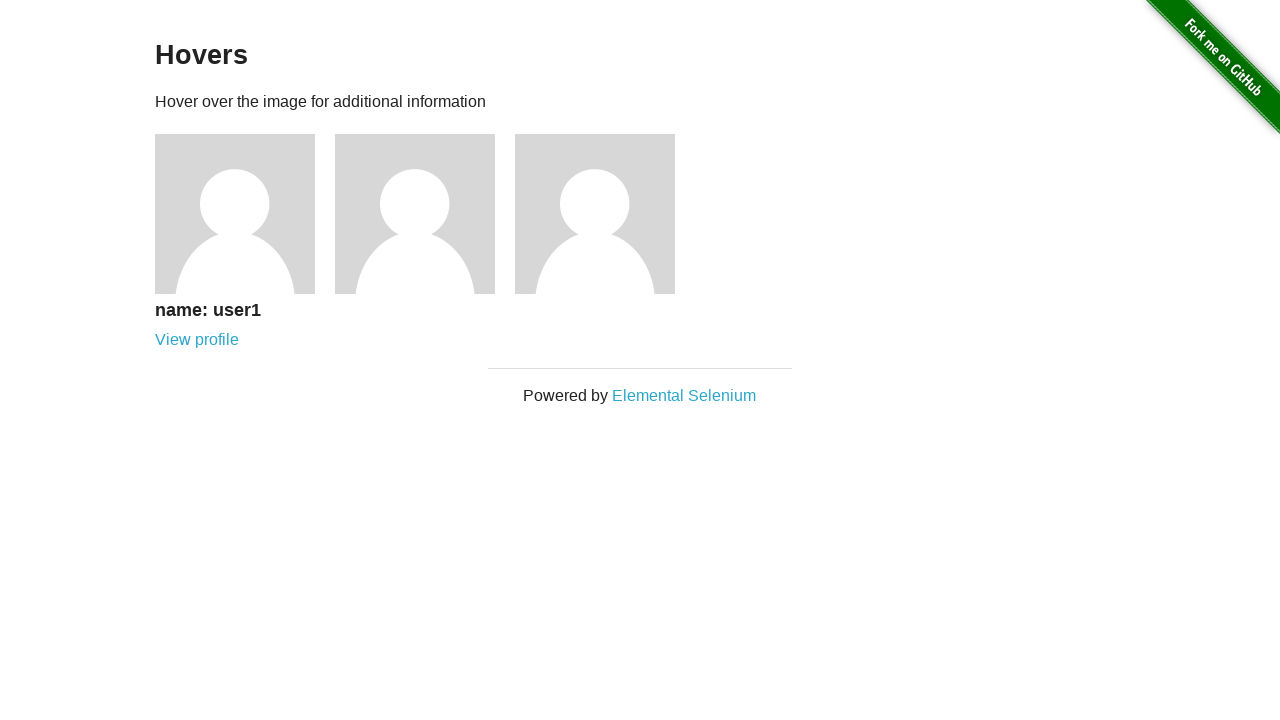

User information caption became visible after hover
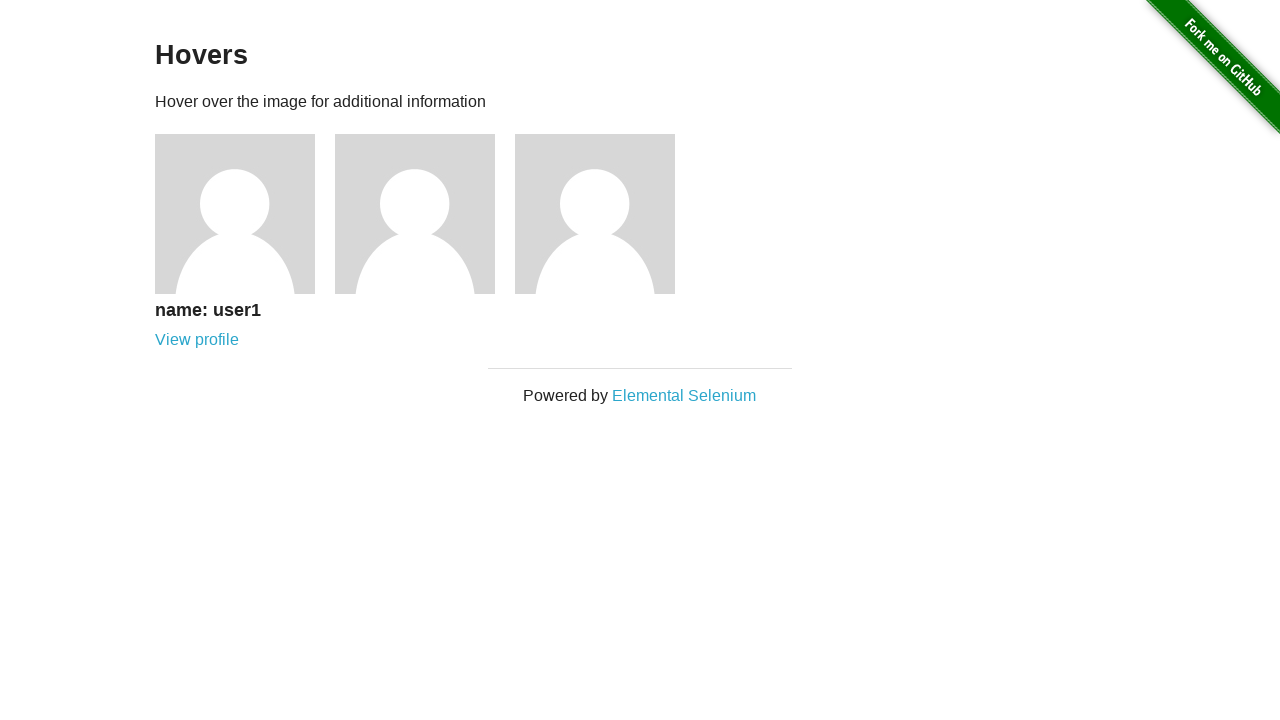

Located the figcaption element
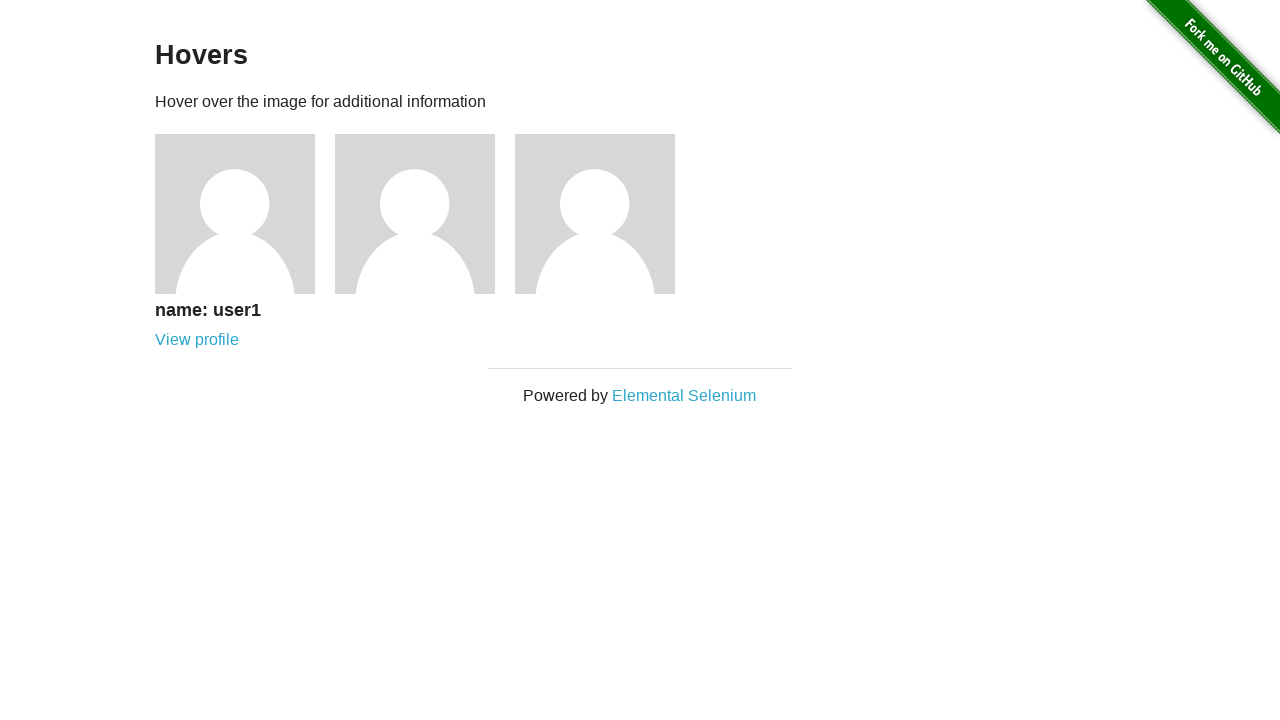

Verified that caption is visible
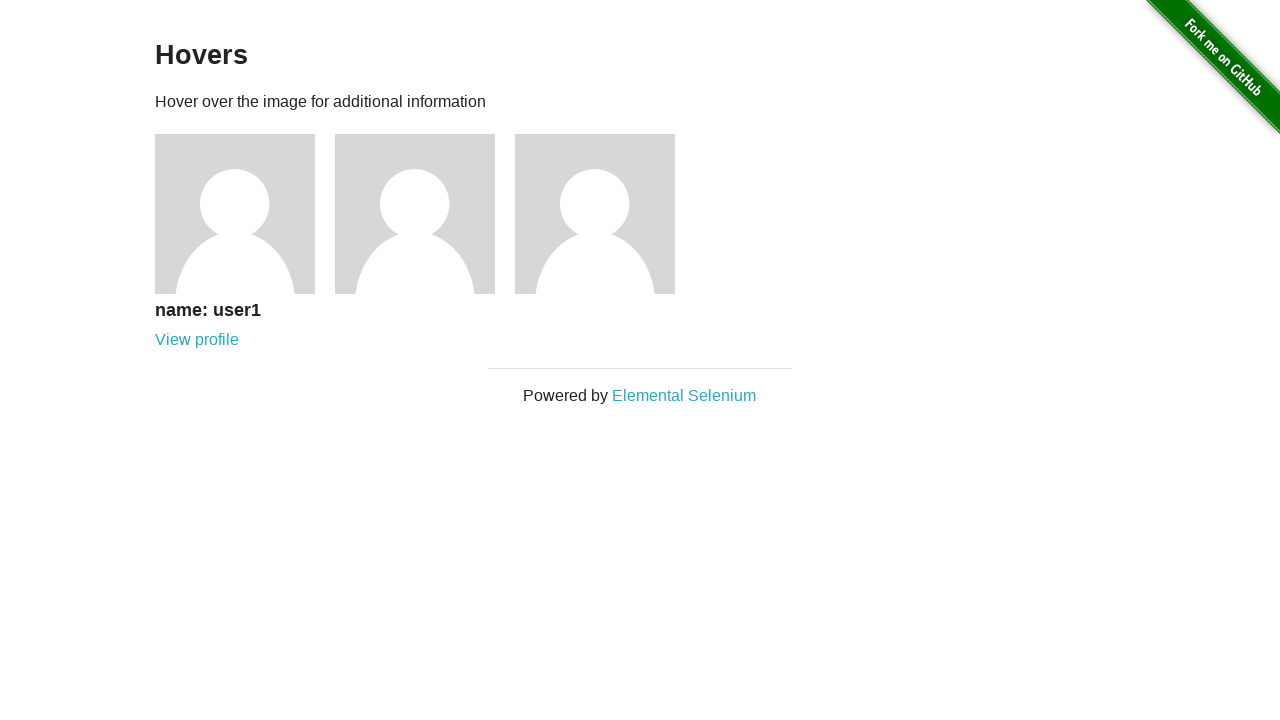

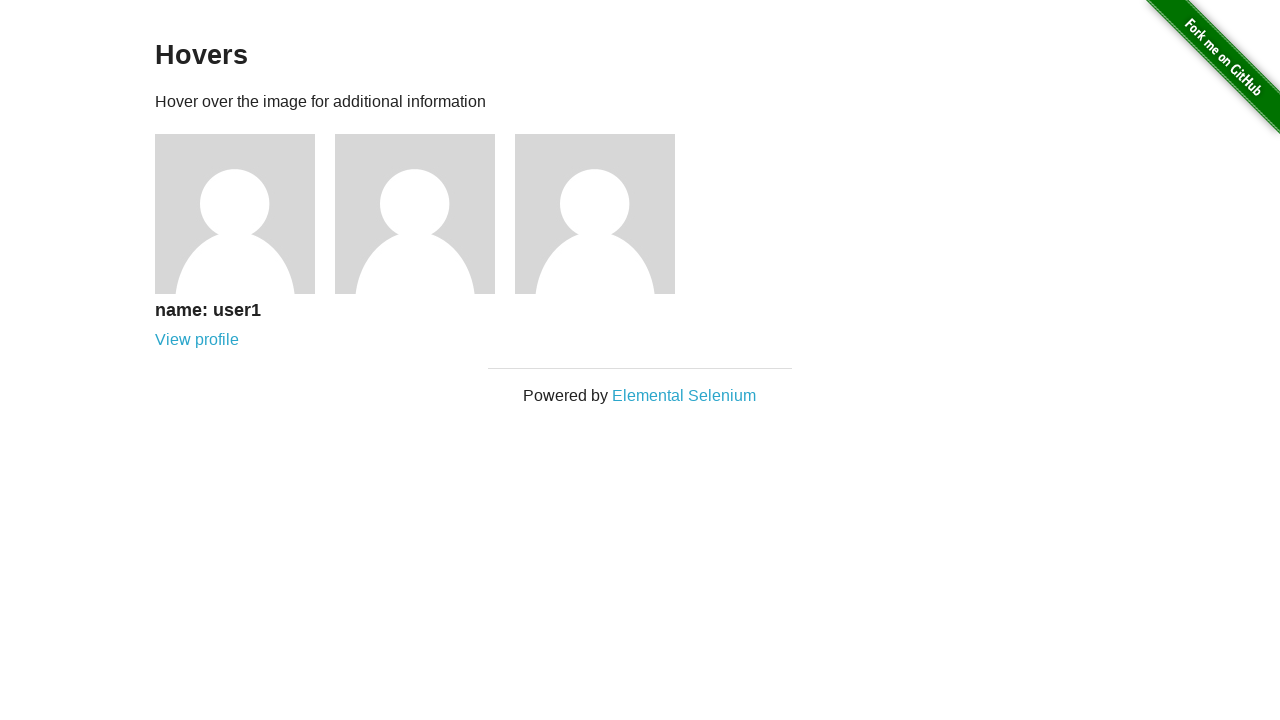